Demonstrates JavaScript execution to modify date input field by removing readonly attribute and setting value

Starting URL: https://www.12306.cn/index/

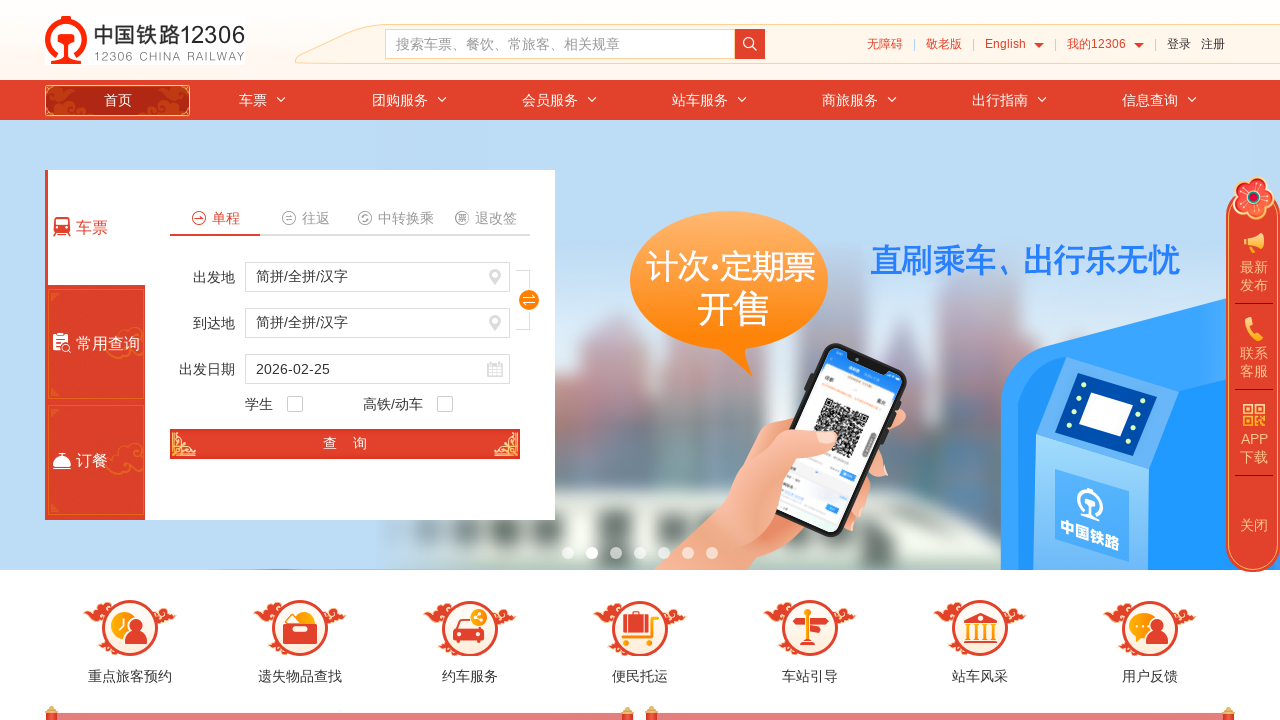

Executed JavaScript to remove readonly attribute and set train_date field value to 'p9'
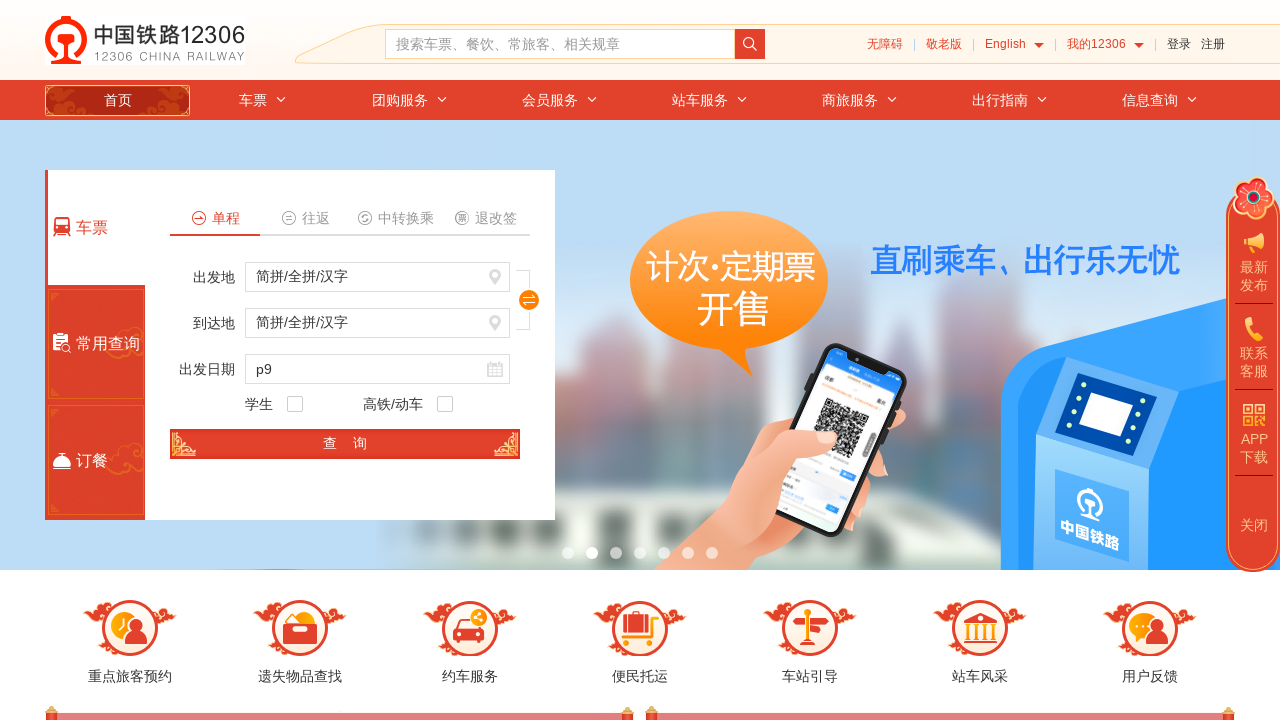

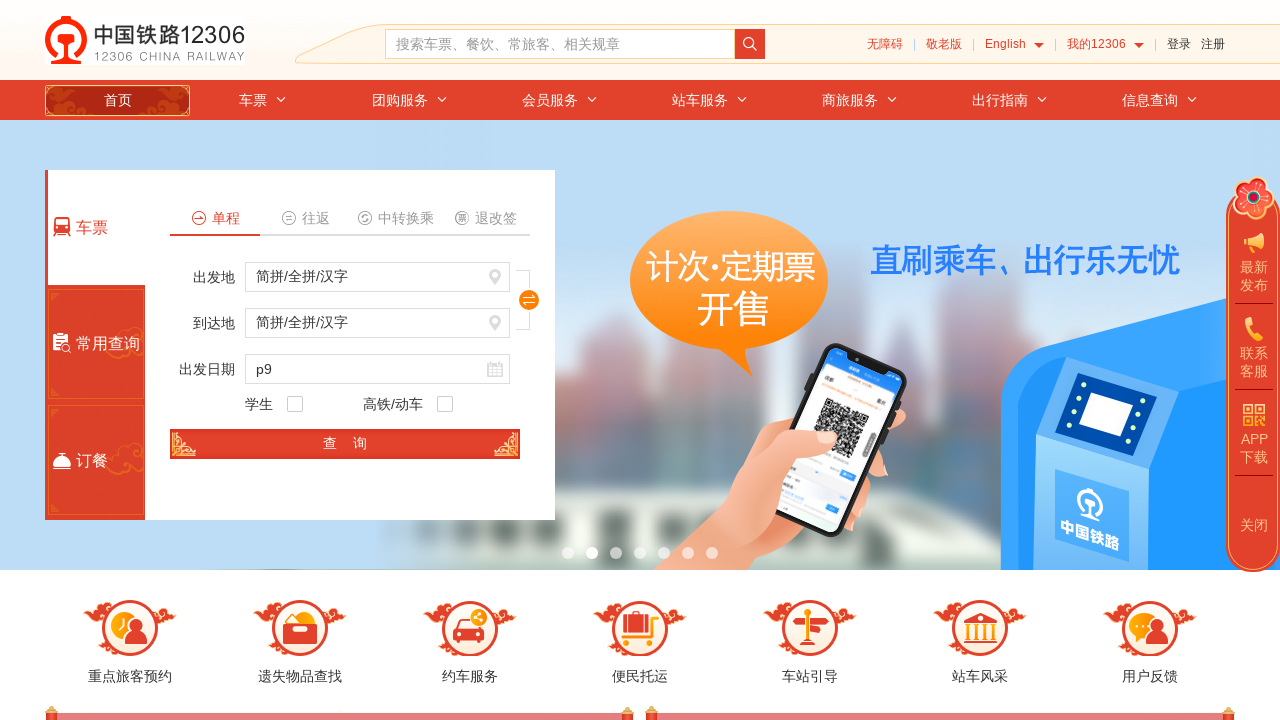